Tests accepting a confirm dialog and verifying the result message shows "You selected Ok"

Starting URL: https://demoqa.com/alerts

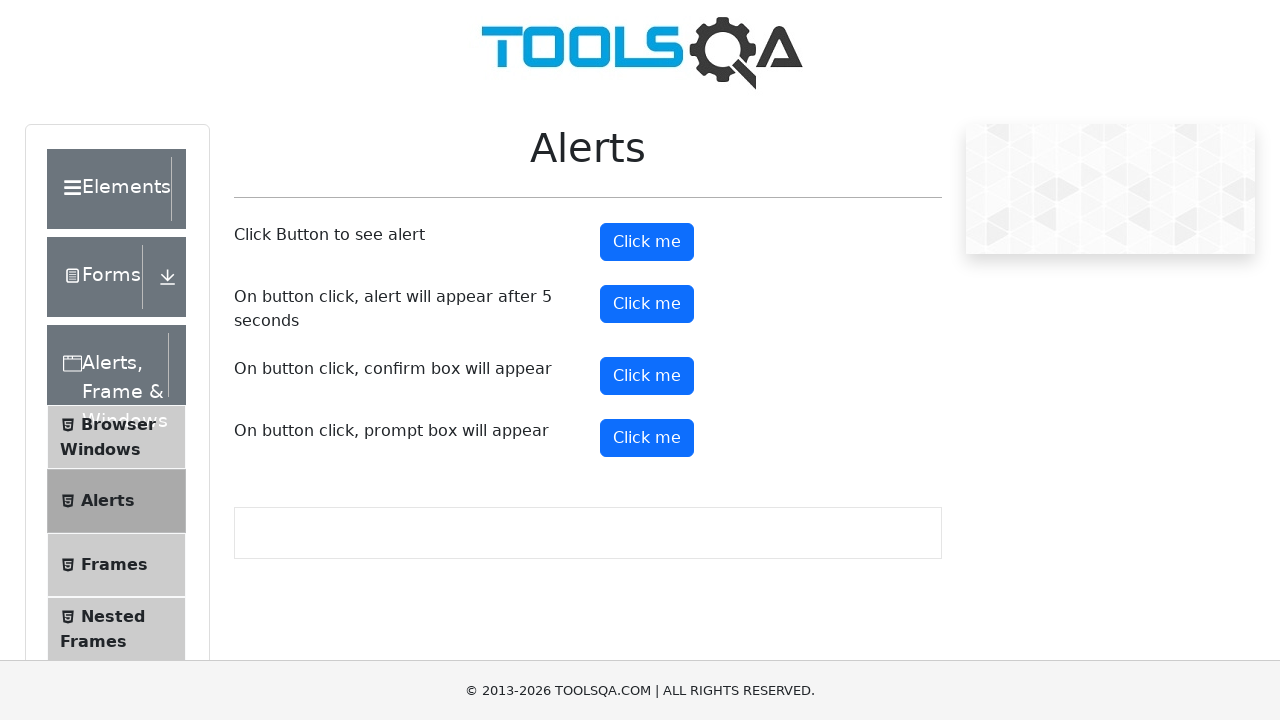

Set up dialog handler to accept confirm dialogs
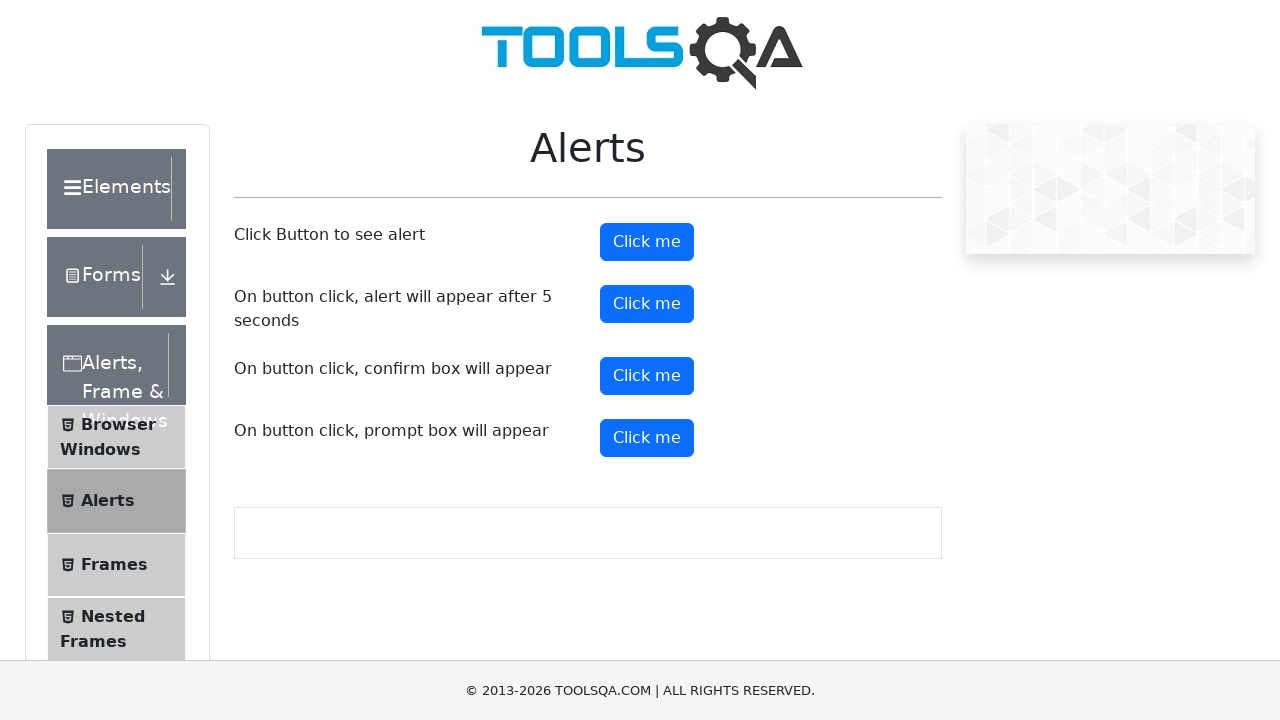

Scrolled to confirm button
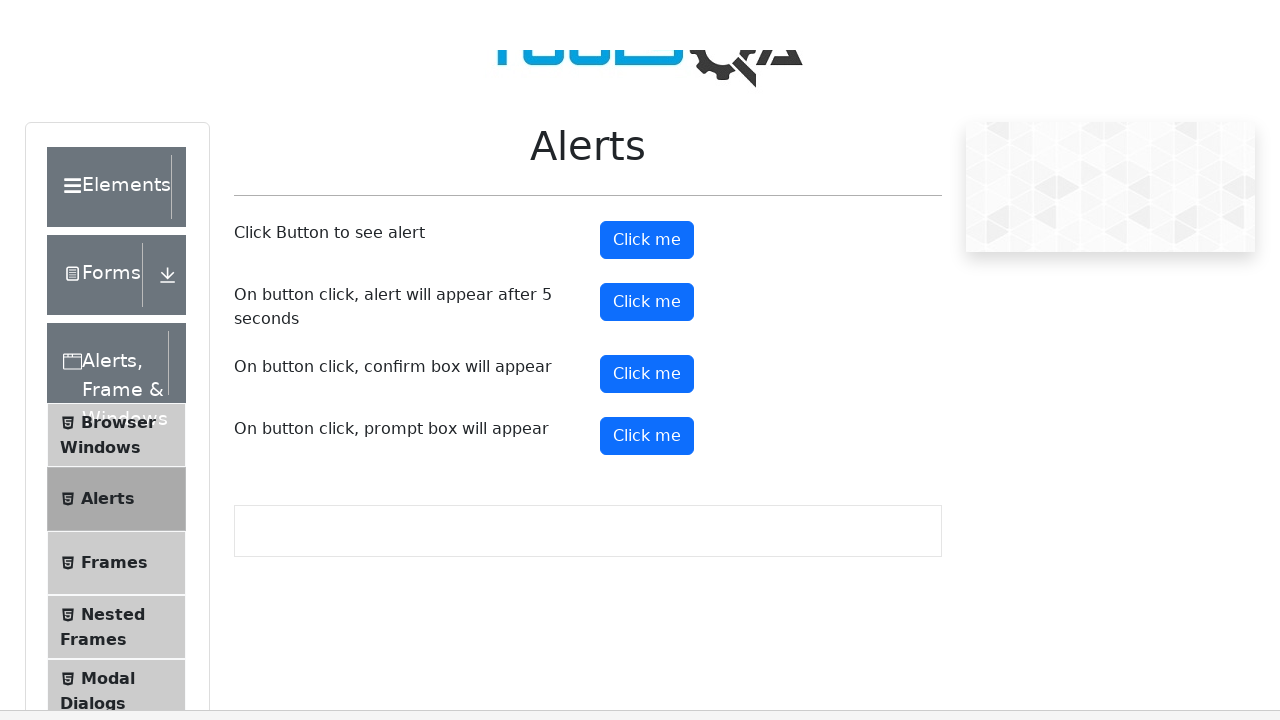

Clicked confirm button to trigger dialog at (647, 19) on #confirmButton
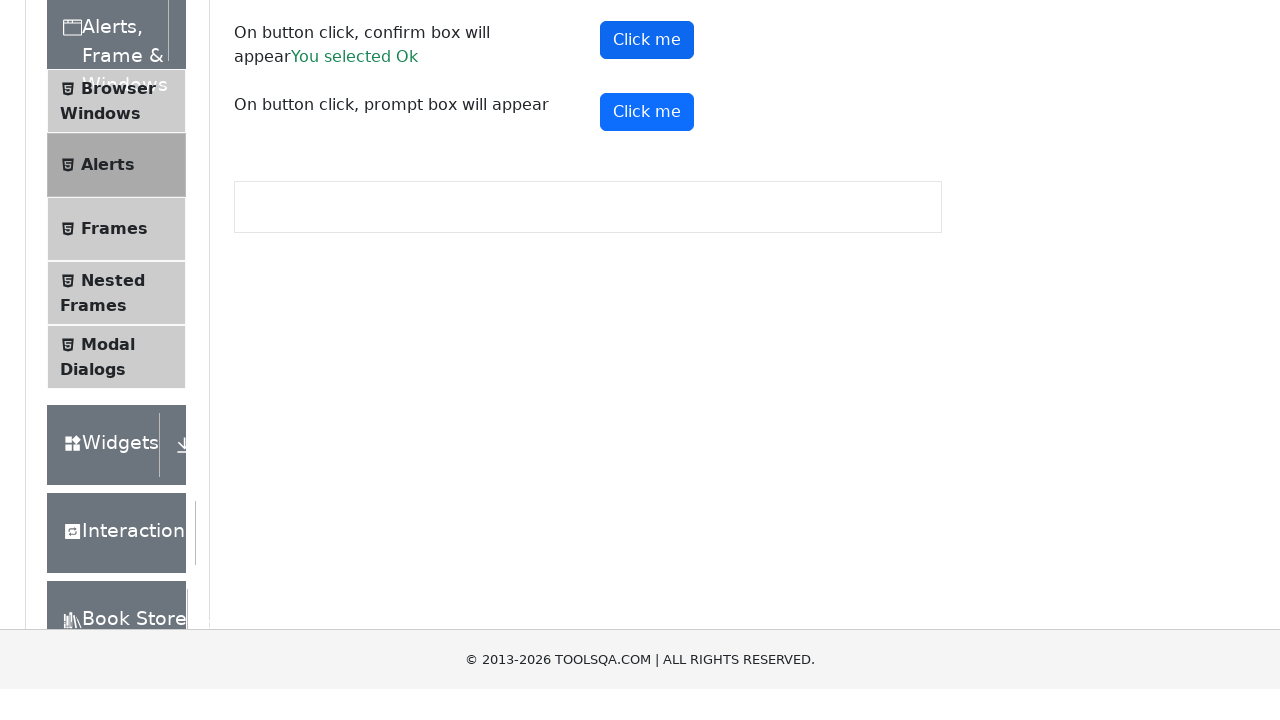

Confirmed dialog appeared and result message loaded showing 'You selected Ok'
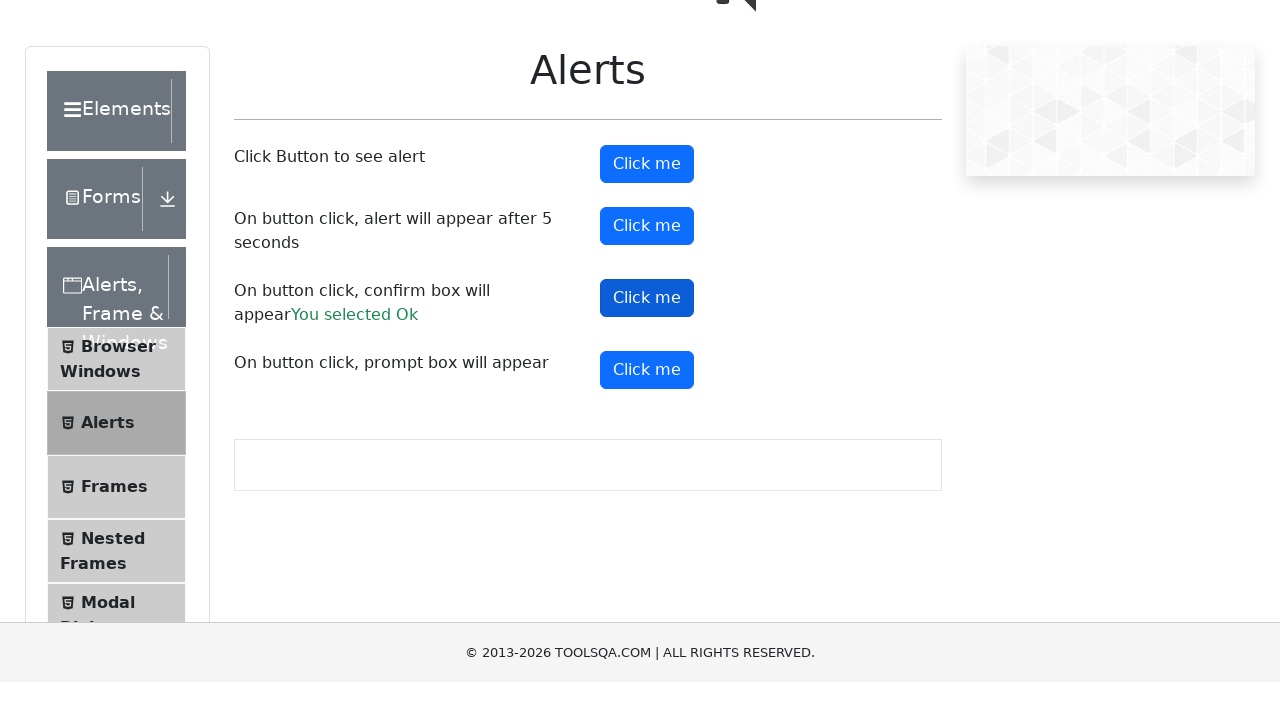

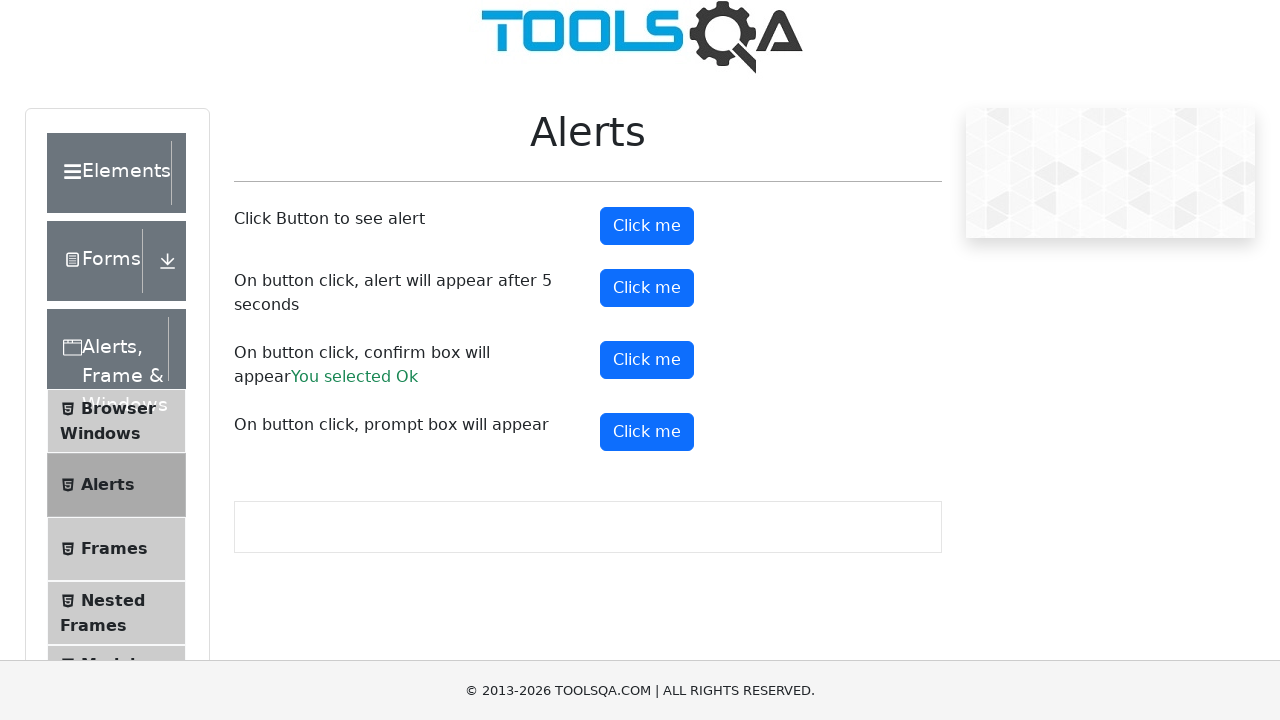